Tests handling of a prompt dialog by clicking a button, entering text into the prompt, and accepting it

Starting URL: http://syntaxprojects.com/javascript-alert-box-demo.php

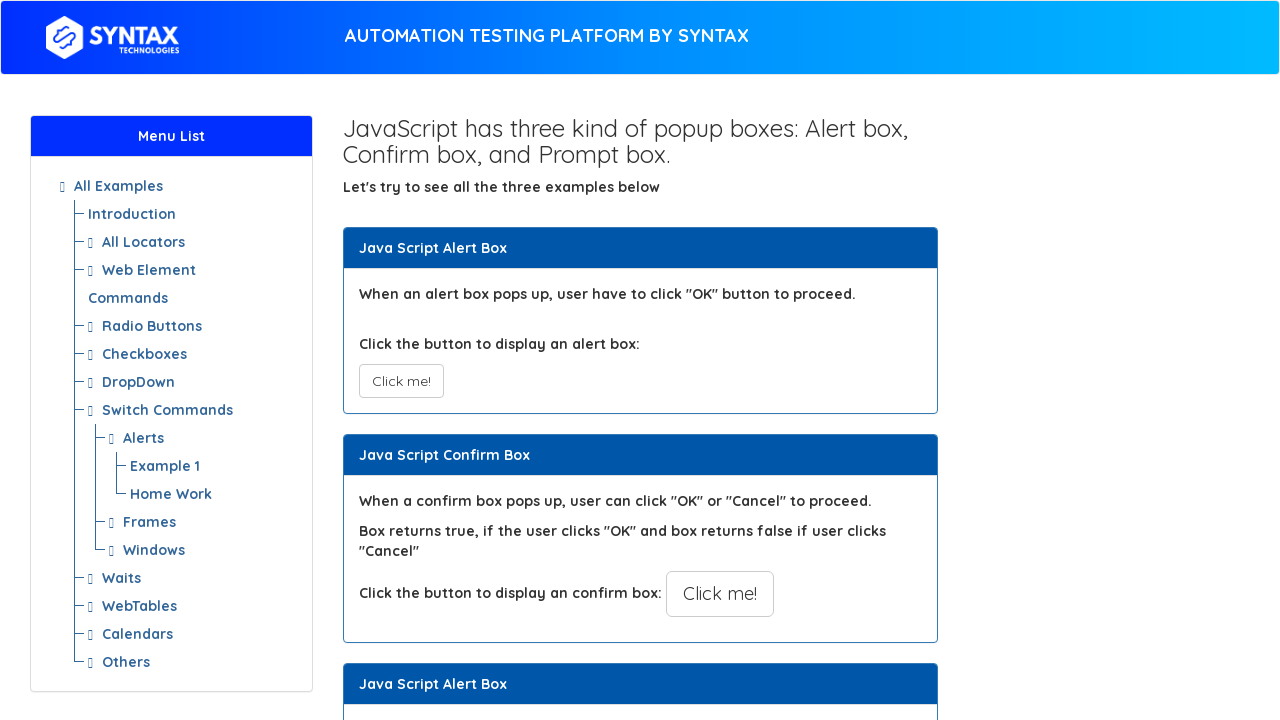

Set up dialog handler to accept prompt with text 'Test Input Message'
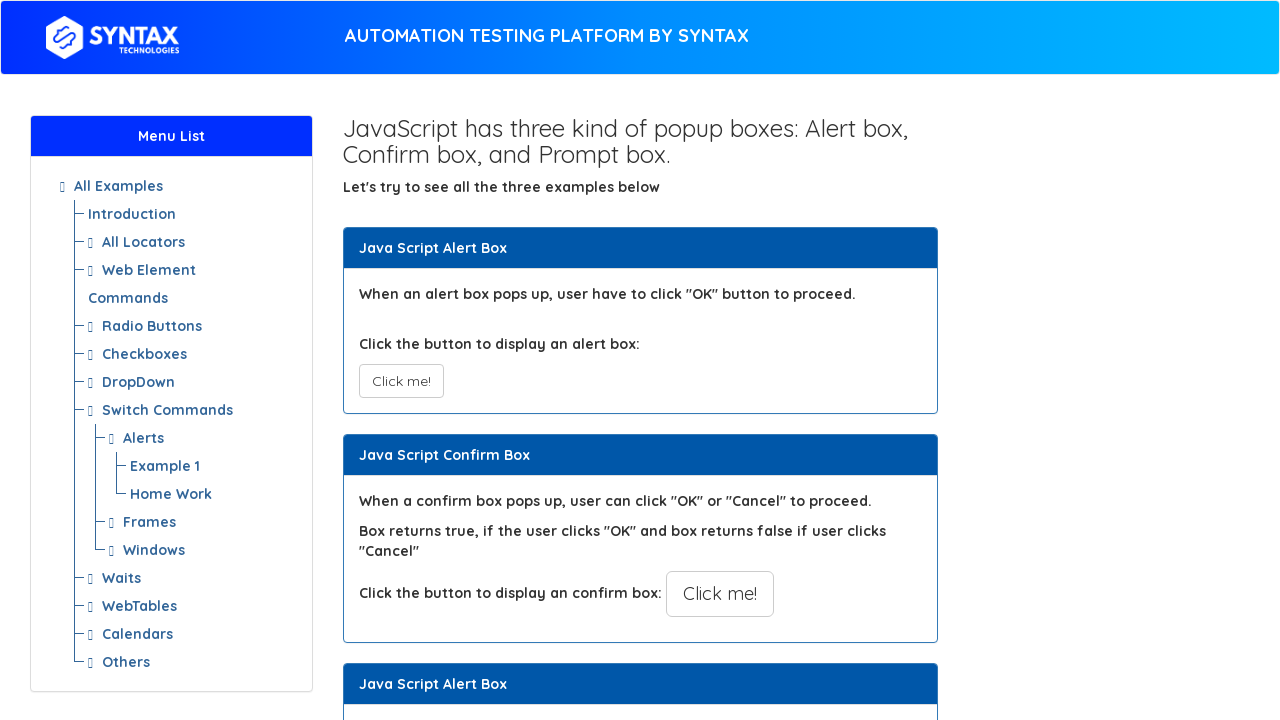

Clicked button to trigger prompt dialog at (714, 360) on xpath=//button[text()='Click for Prompt Box']
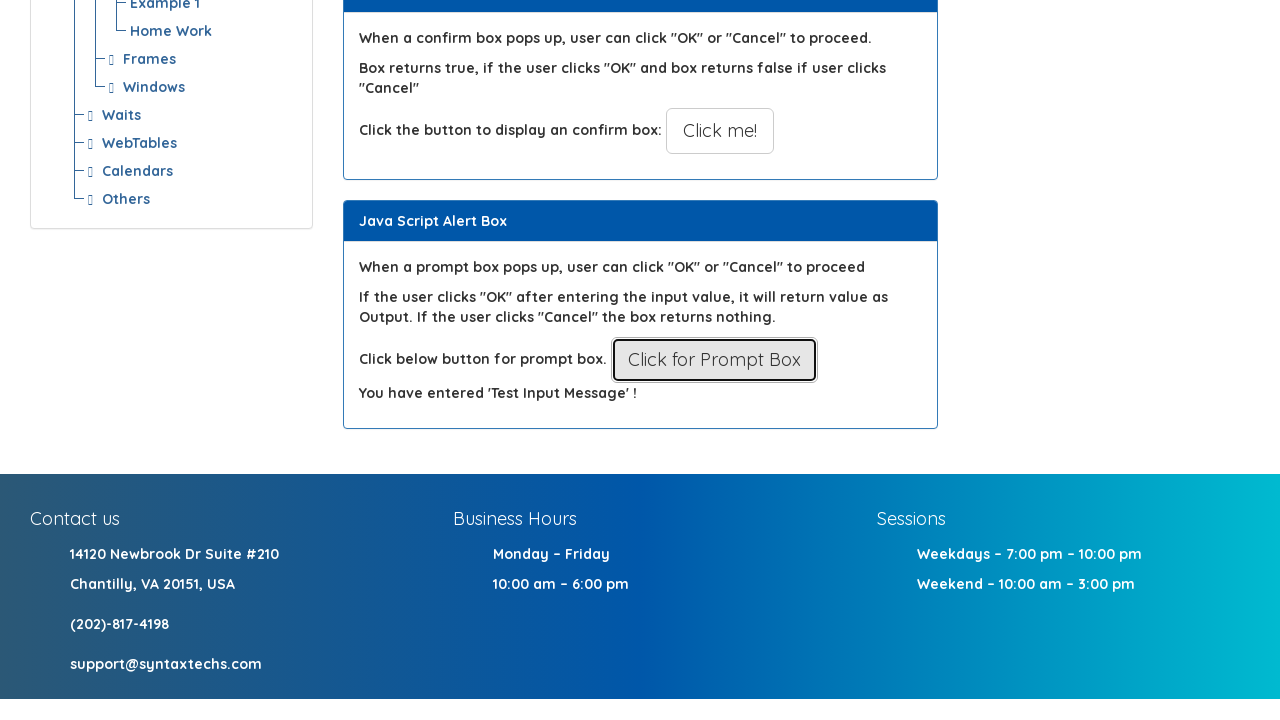

Result message from prompt dialog is now visible
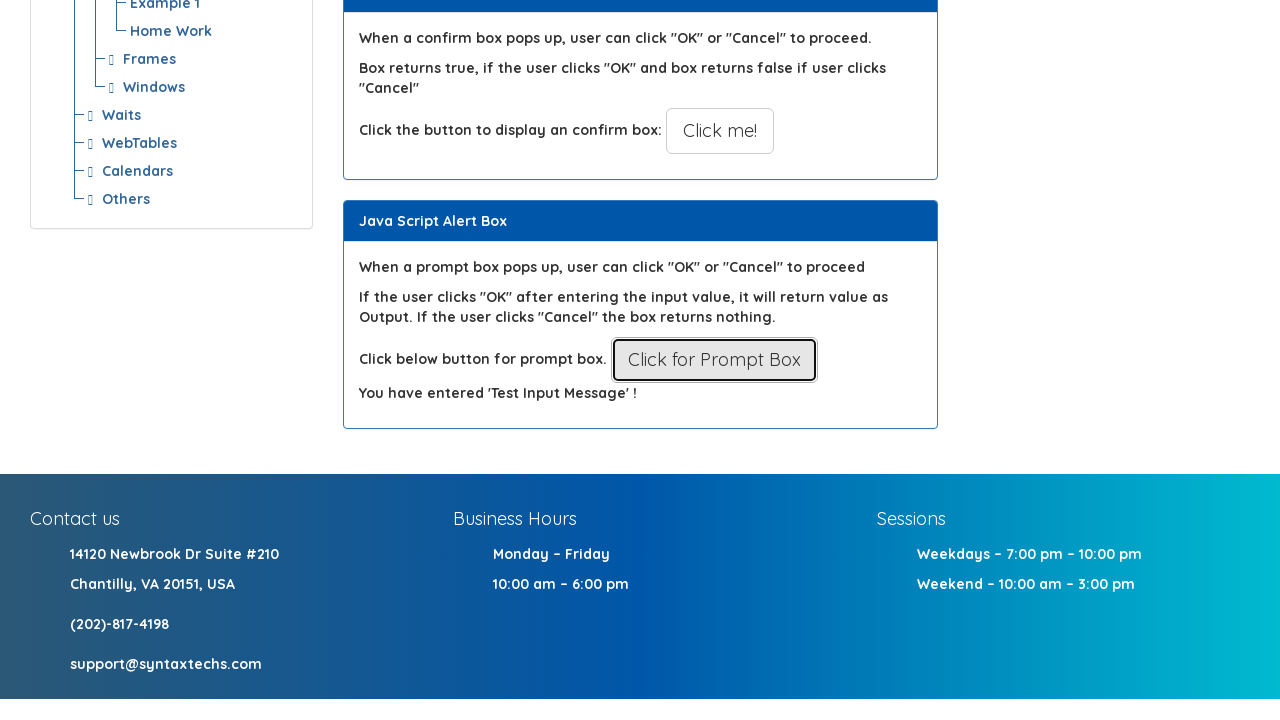

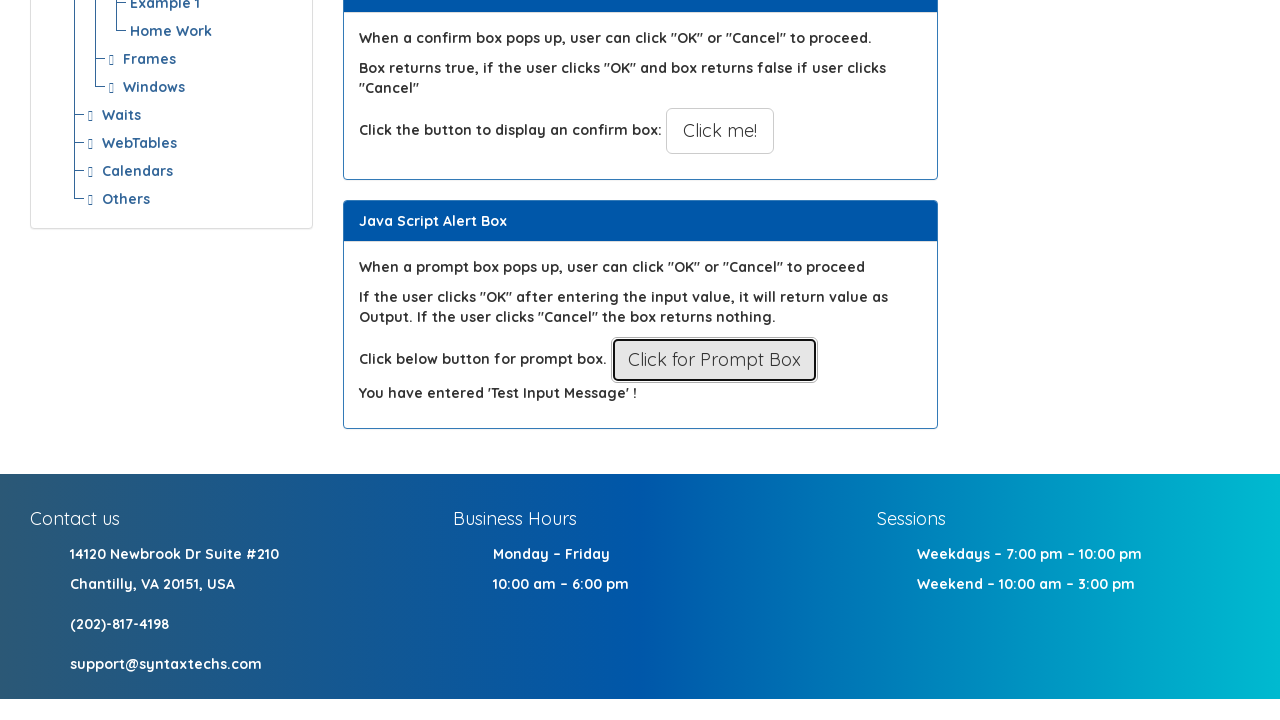